Tests TodoMVC application by adding tasks, filtering them by status (all/active/completed), selecting/unselecting tasks, and clearing completed tasks

Starting URL: https://todomvc.com/examples/react/dist/

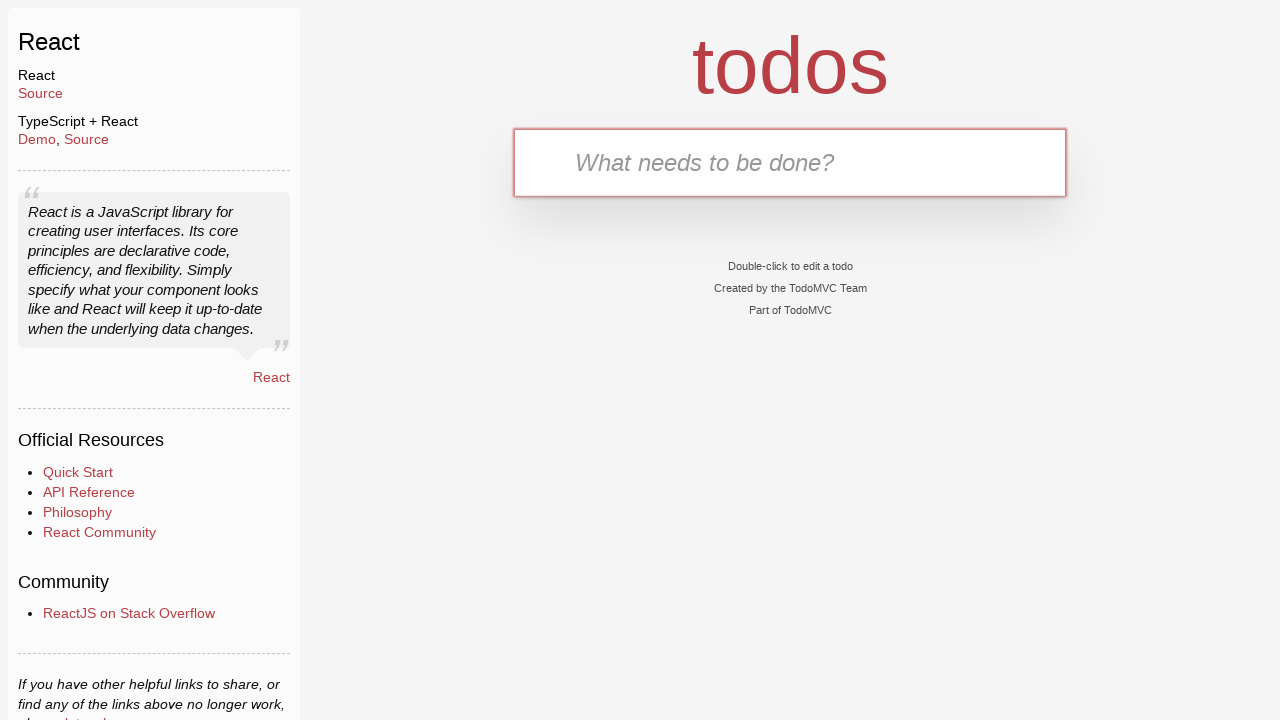

Verified page title is 'todos'
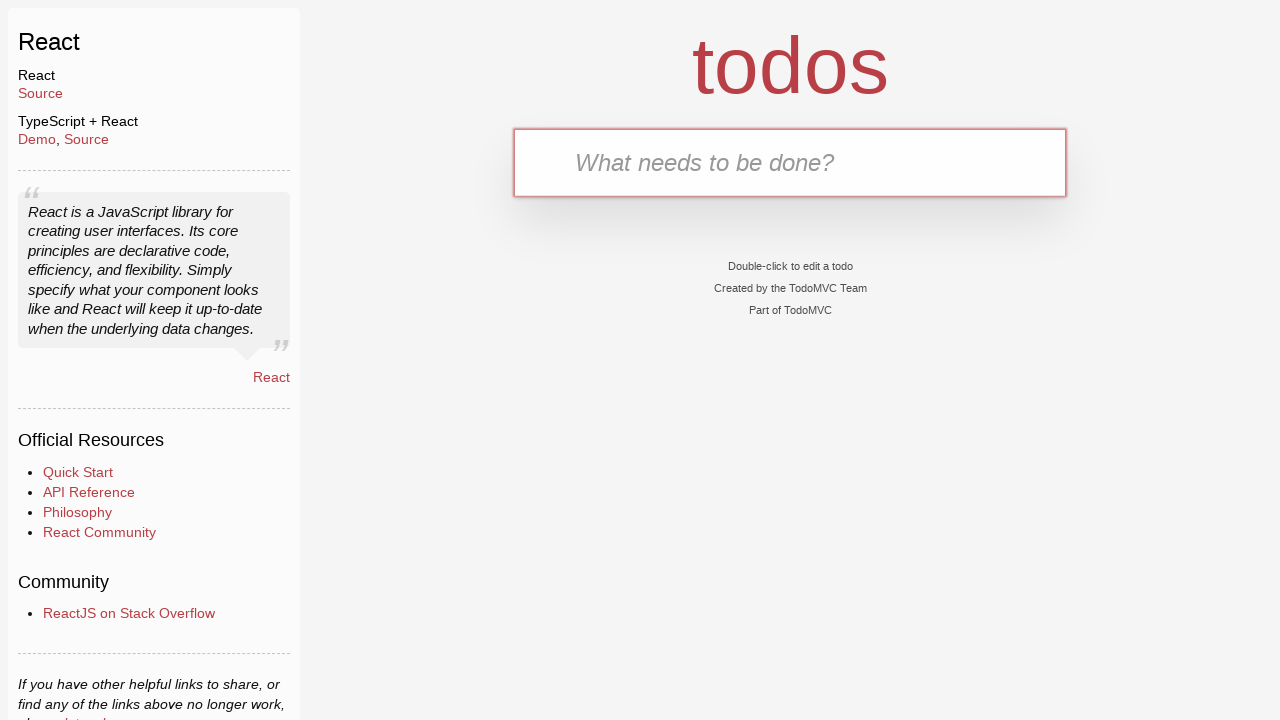

Filled input field with 'Task1' on #todo-input
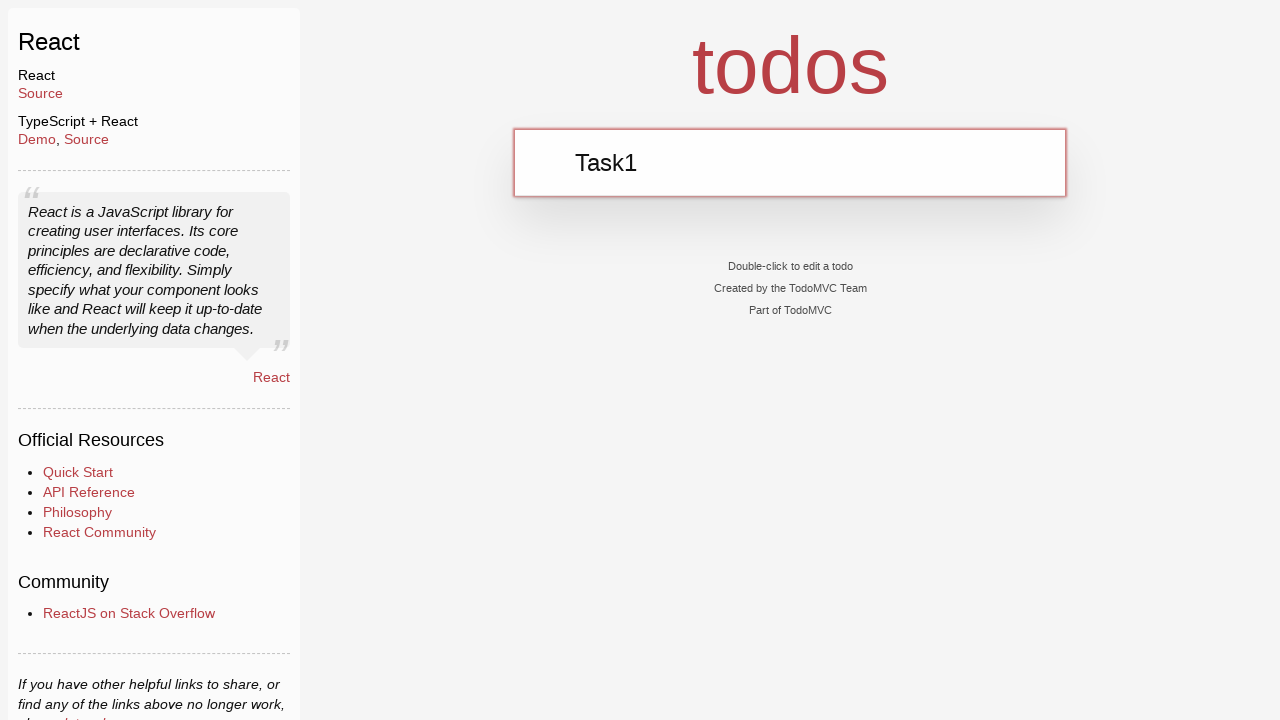

Pressed Enter to add Task1 on #todo-input
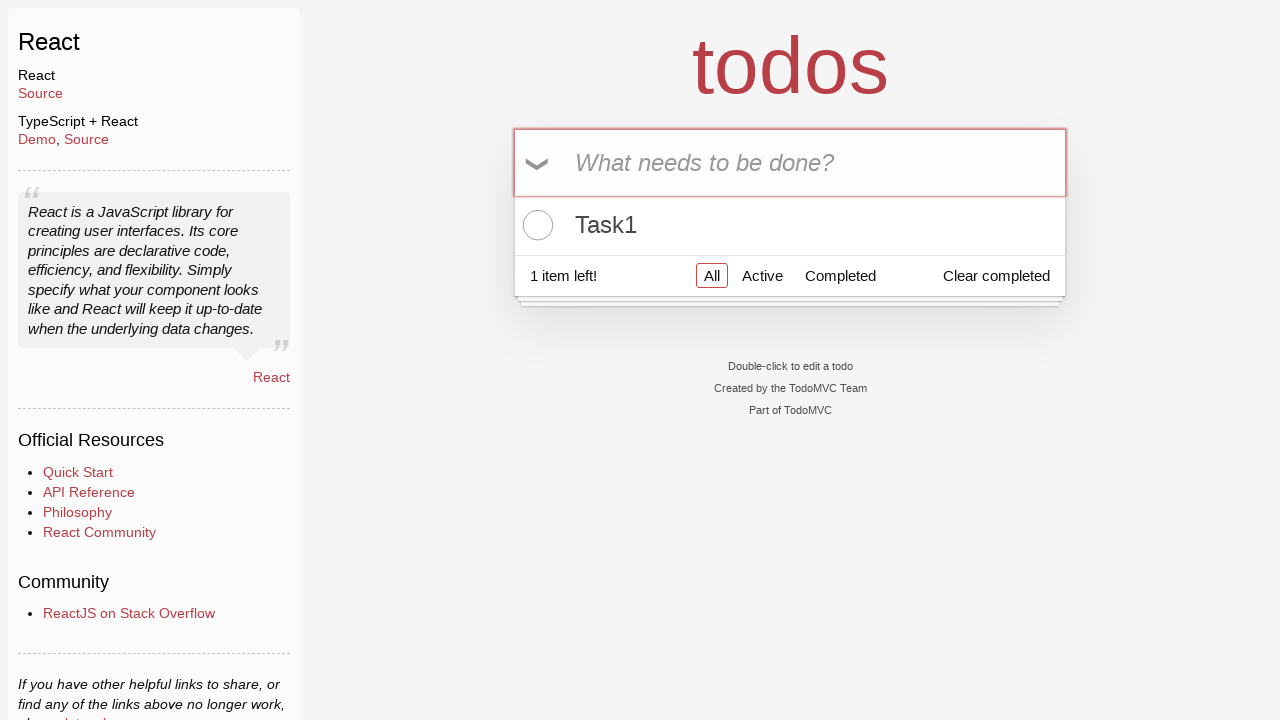

Filled input field with 'Task2' on #todo-input
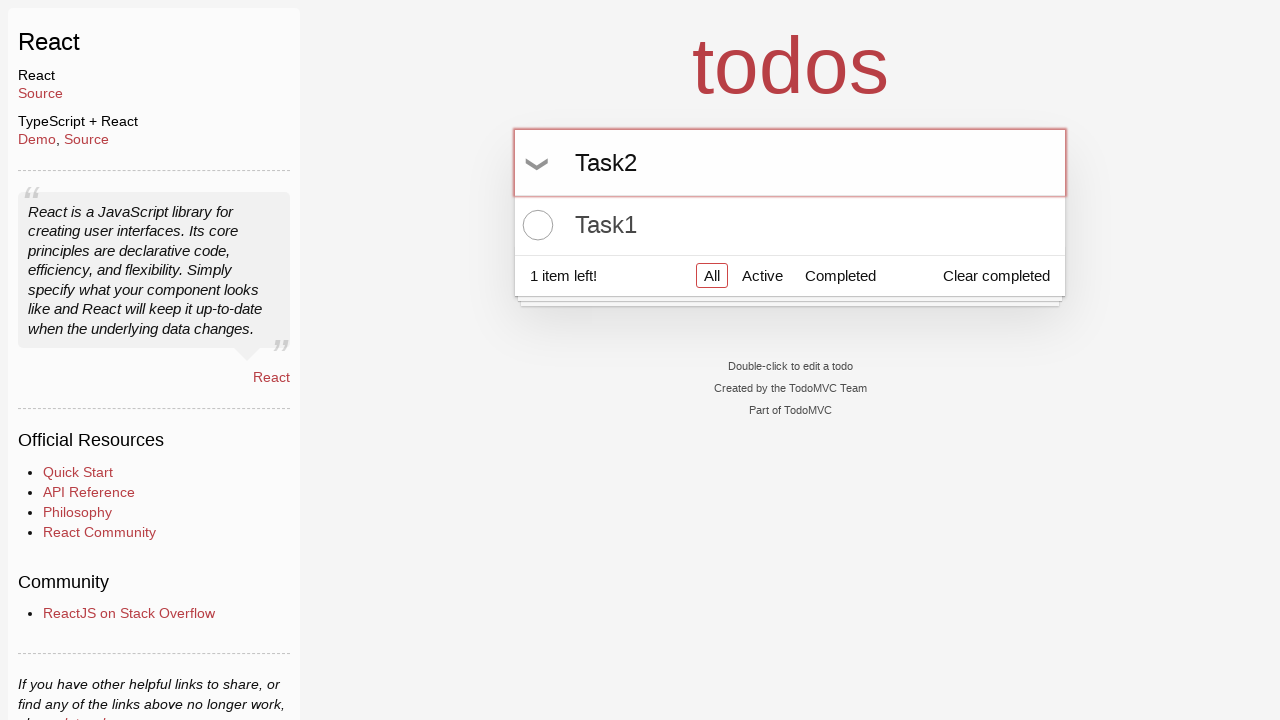

Pressed Enter to add Task2 on #todo-input
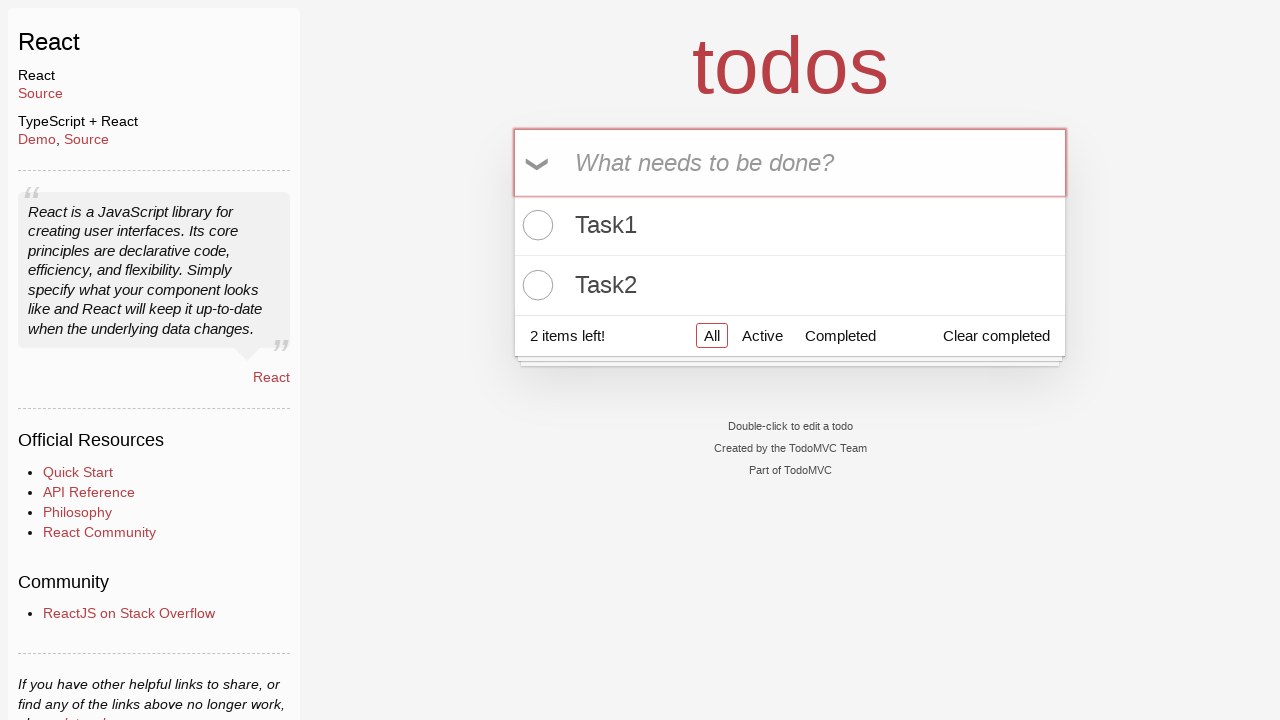

Filled input field with 'Task3' on #todo-input
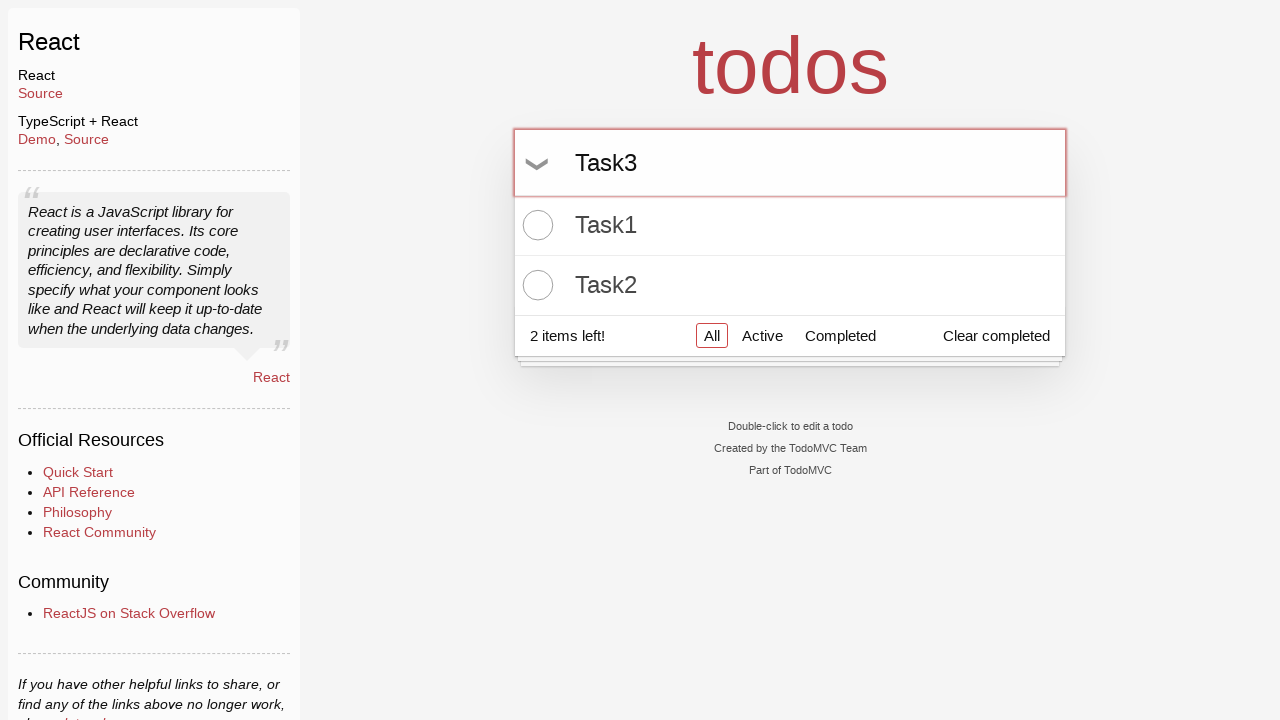

Pressed Enter to add Task3 on #todo-input
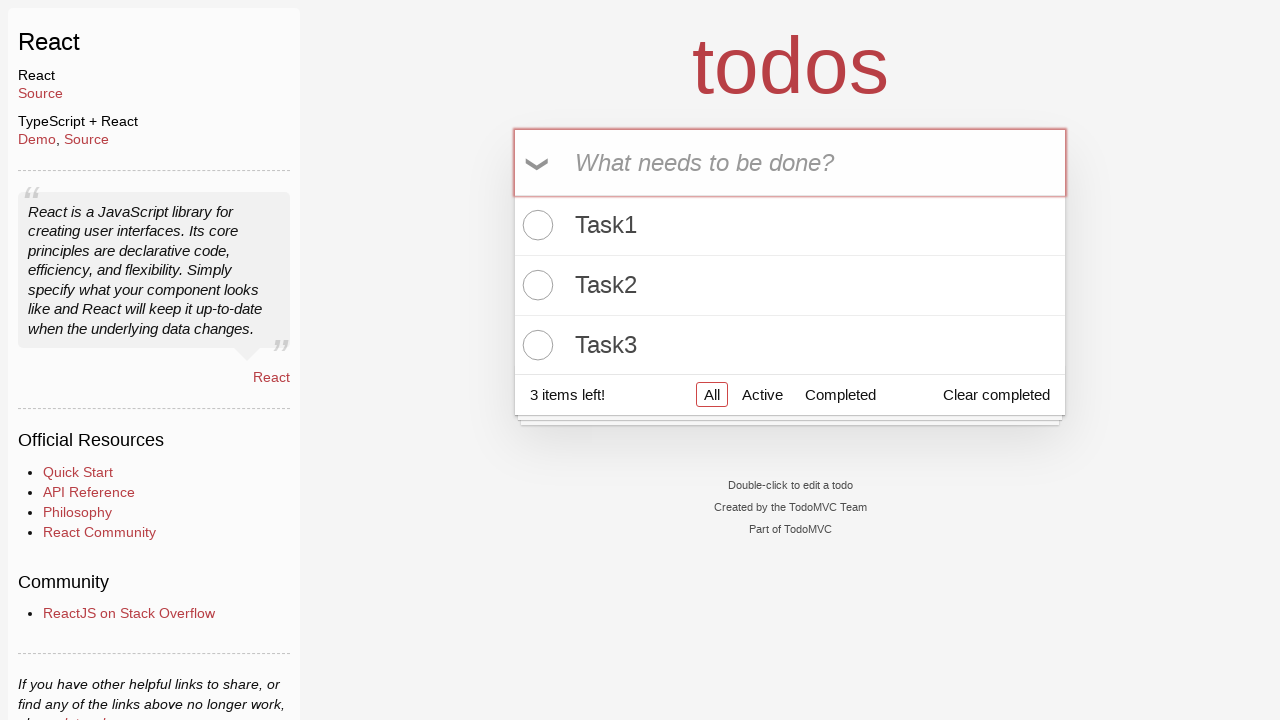

Filled input field with 'Task4' on #todo-input
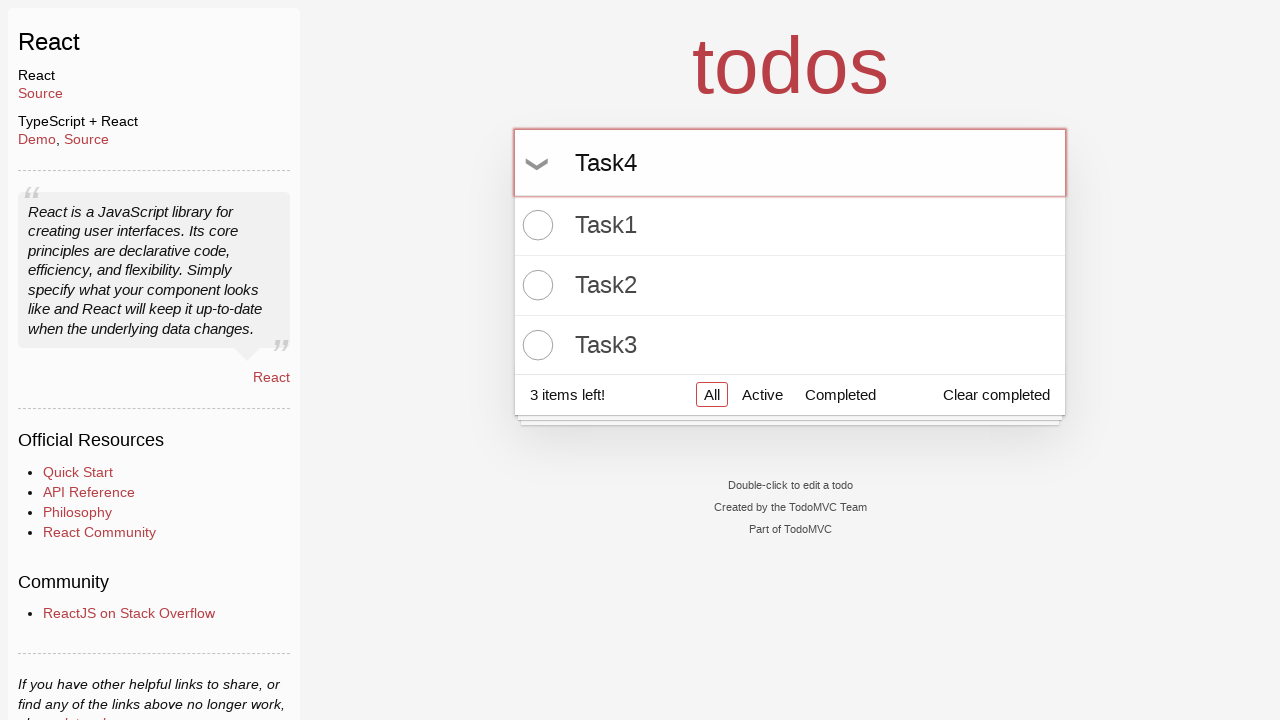

Pressed Enter to add Task4 on #todo-input
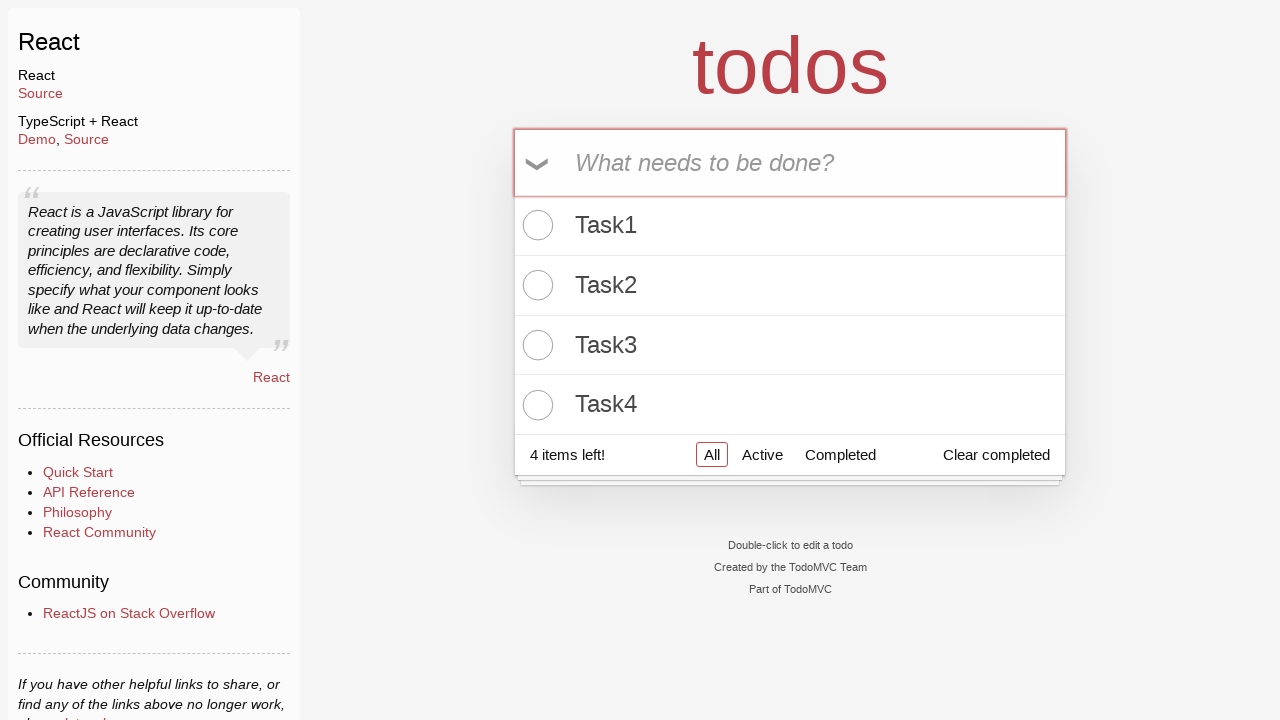

Filled input field with 'Task5' on #todo-input
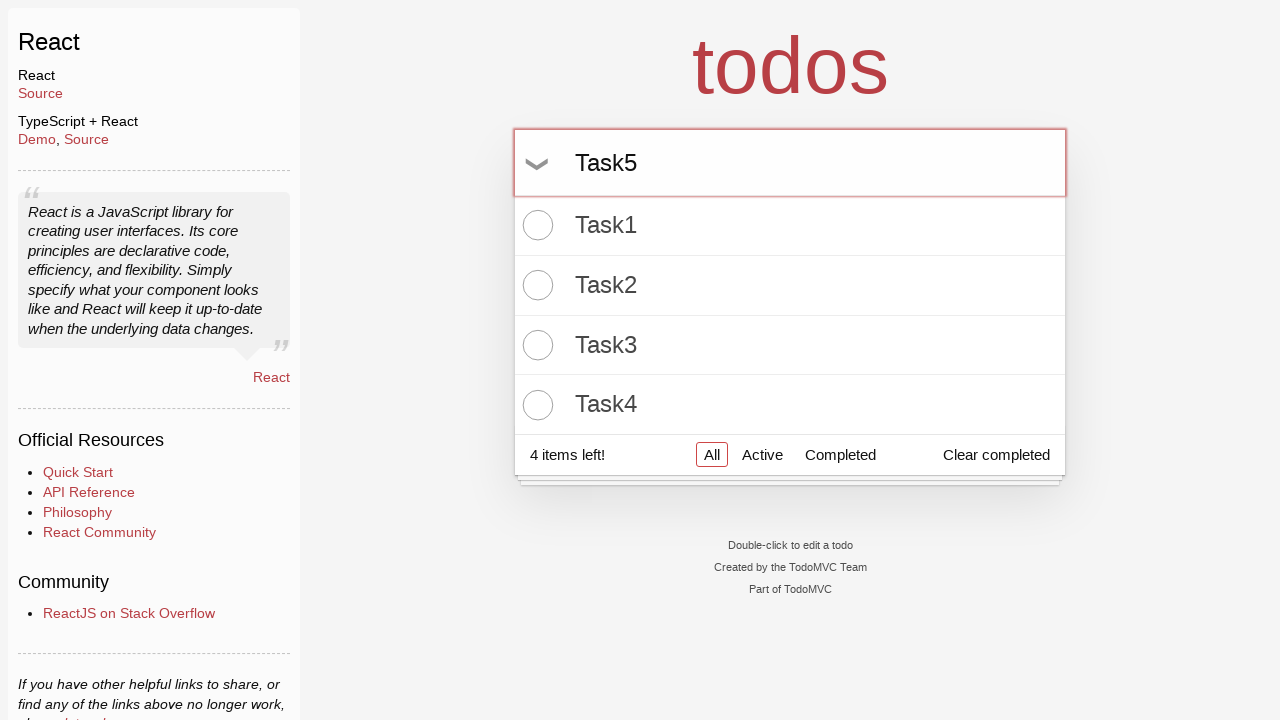

Pressed Enter to add Task5 on #todo-input
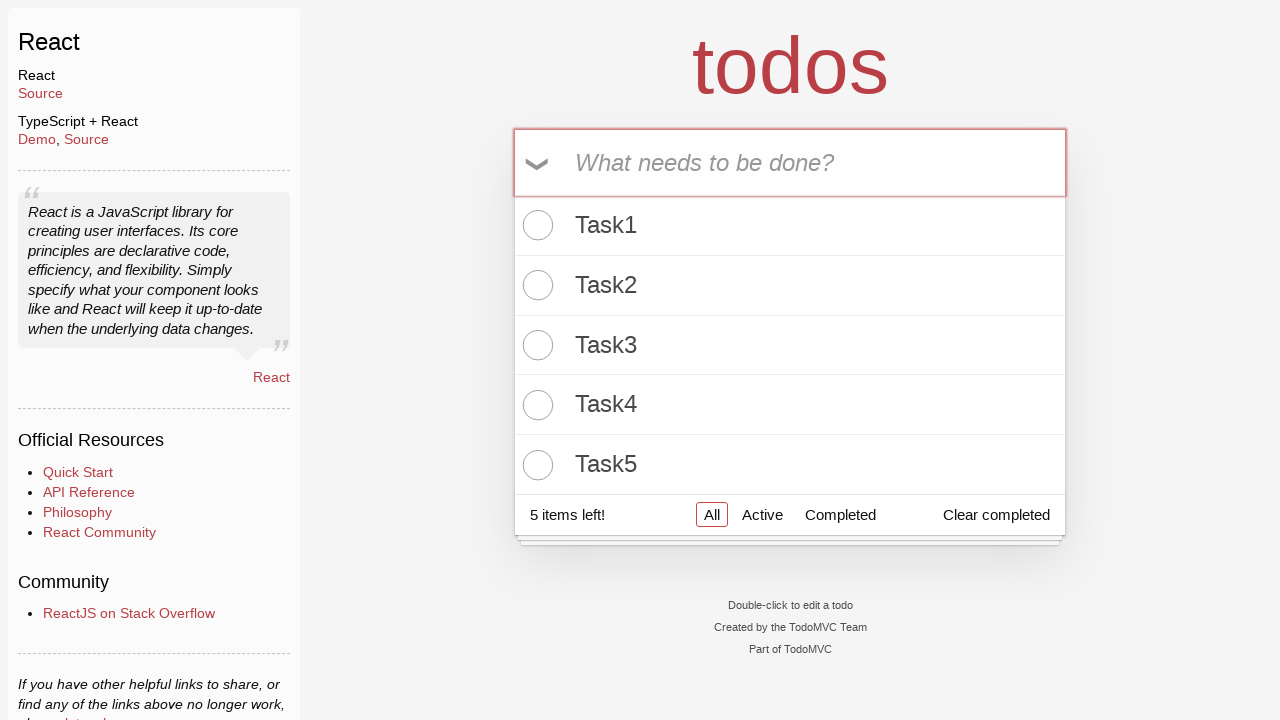

Filled input field with 'Task6' on #todo-input
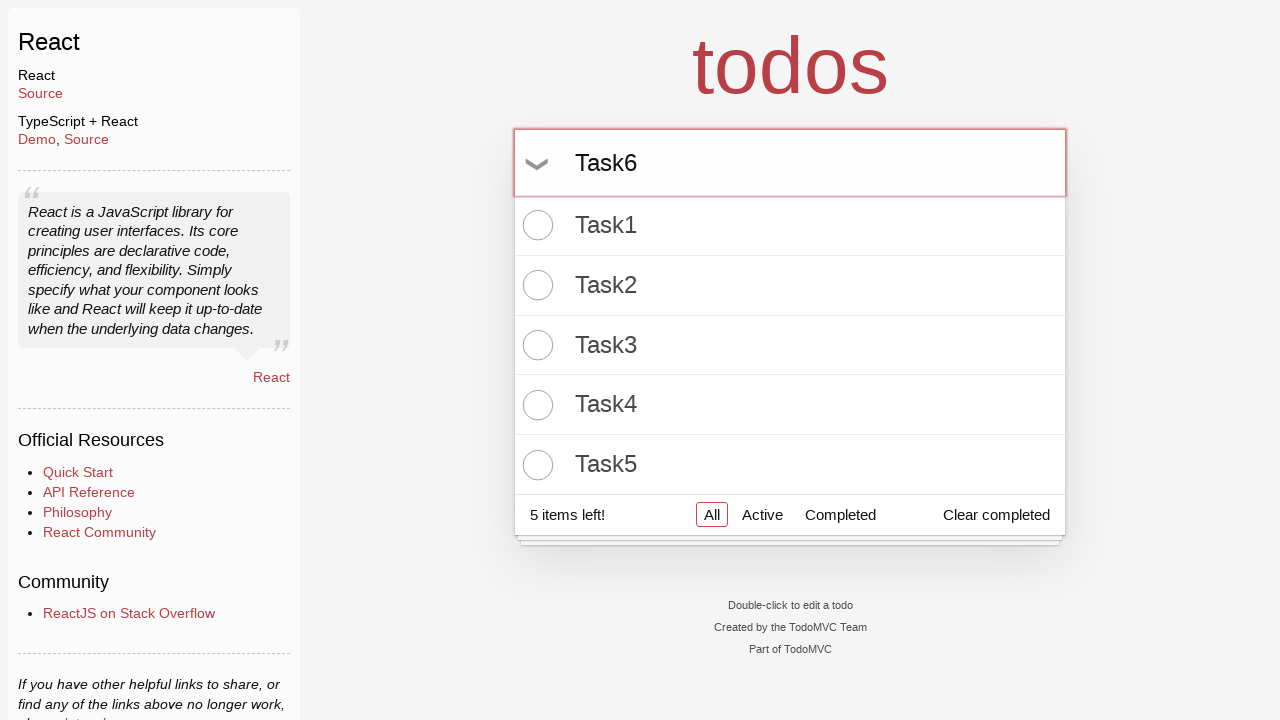

Pressed Enter to add Task6 on #todo-input
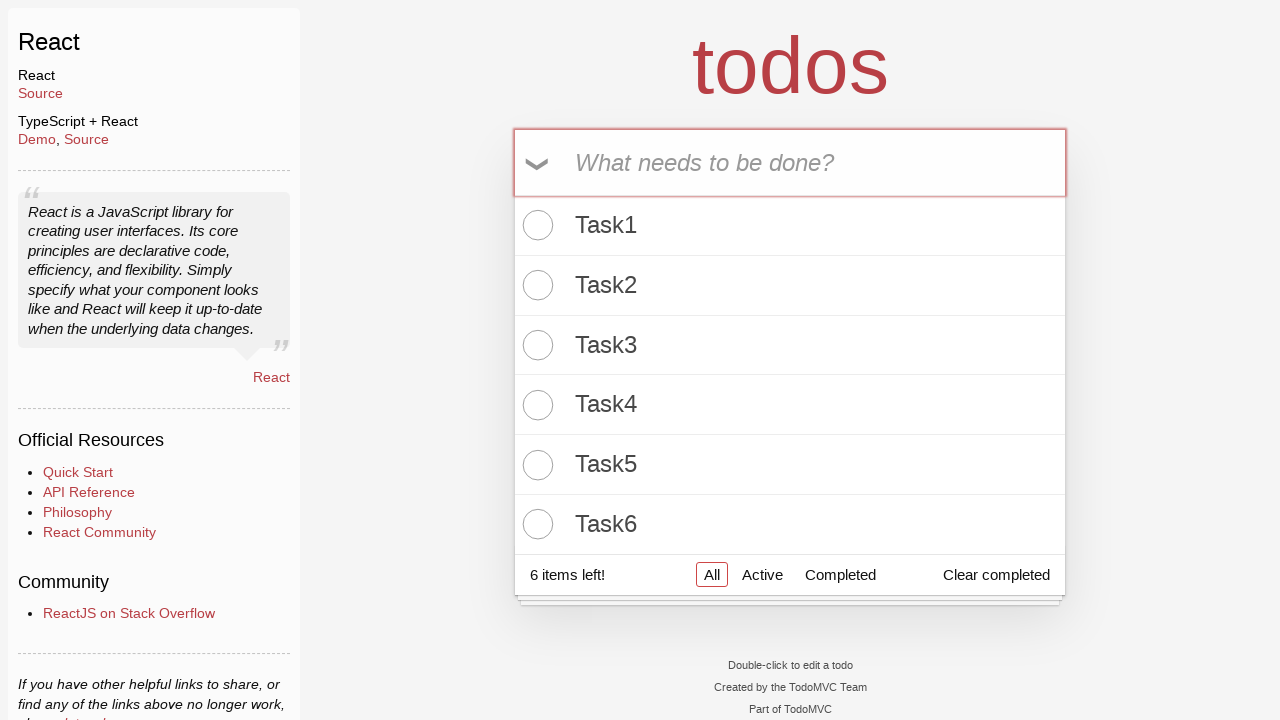

Filled input field with 'Task7' on #todo-input
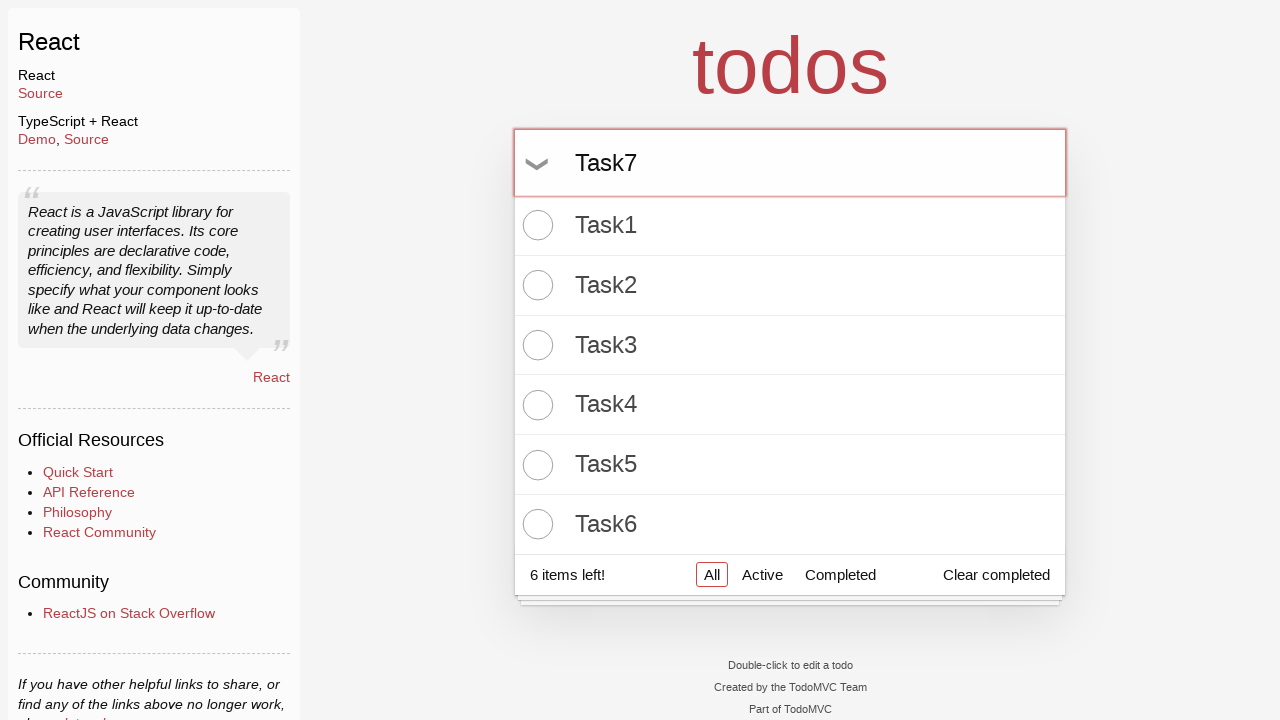

Pressed Enter to add Task7 on #todo-input
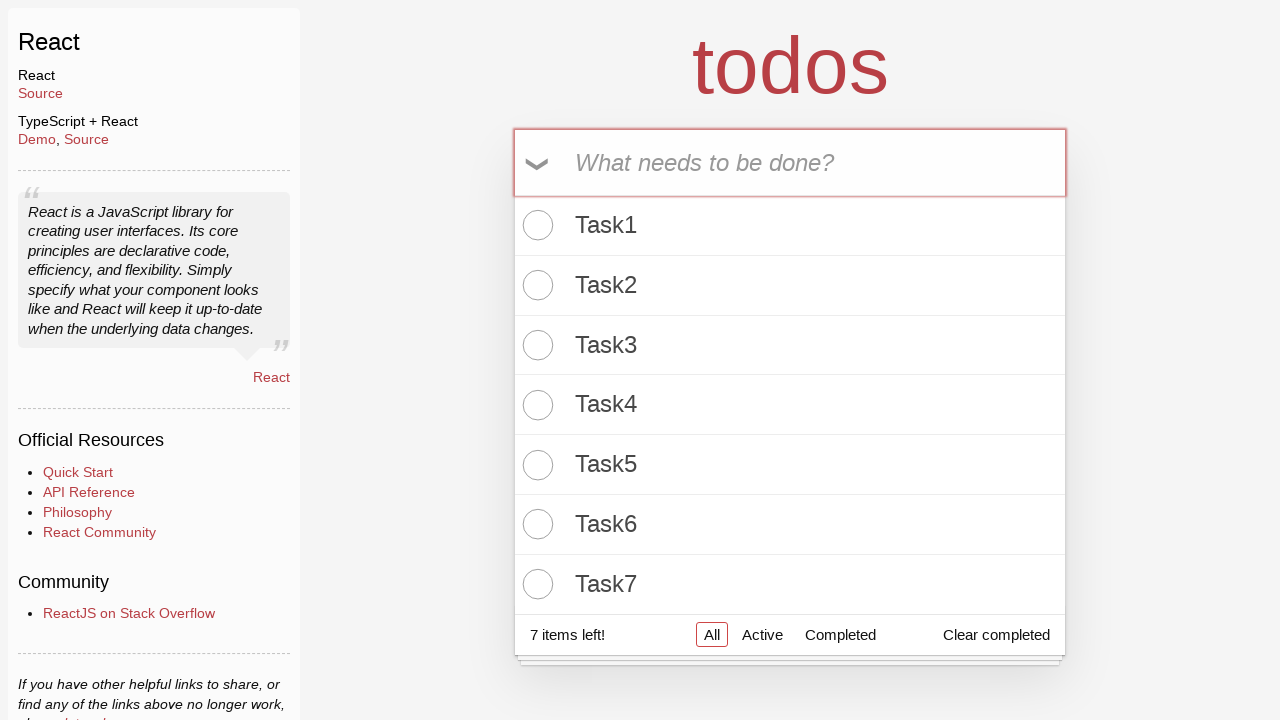

Filled input field with 'Task8' on #todo-input
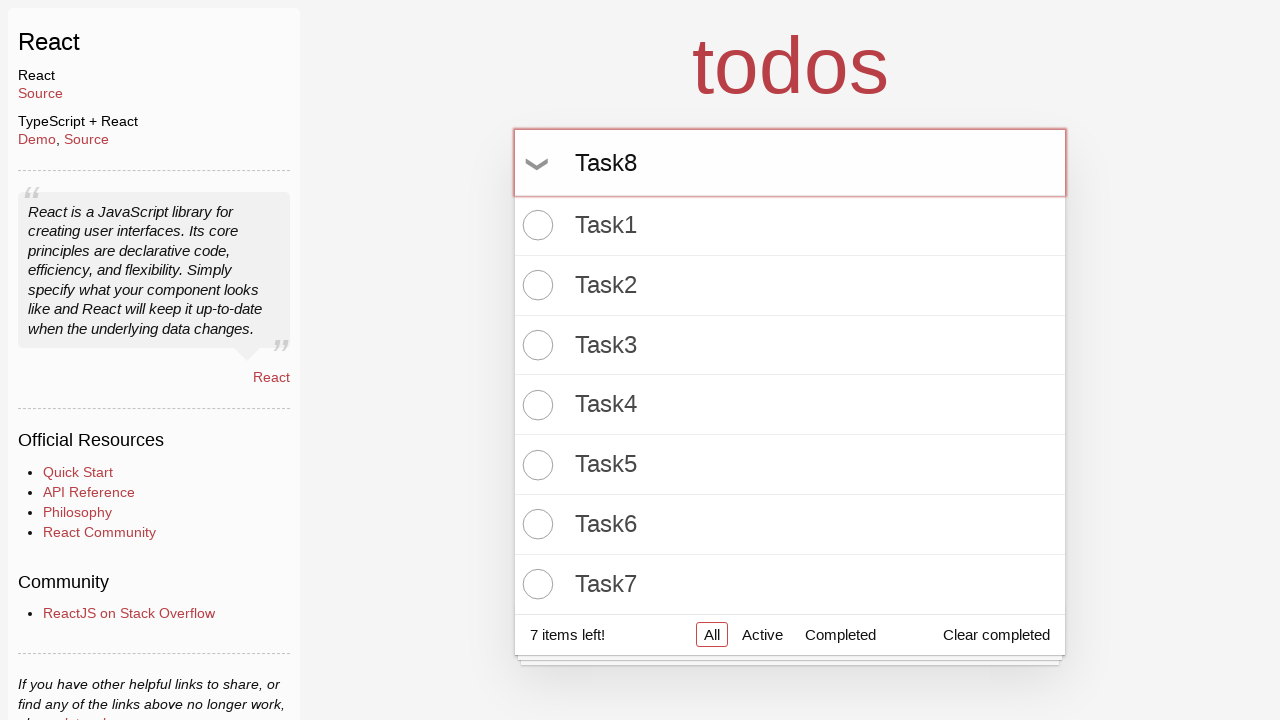

Pressed Enter to add Task8 on #todo-input
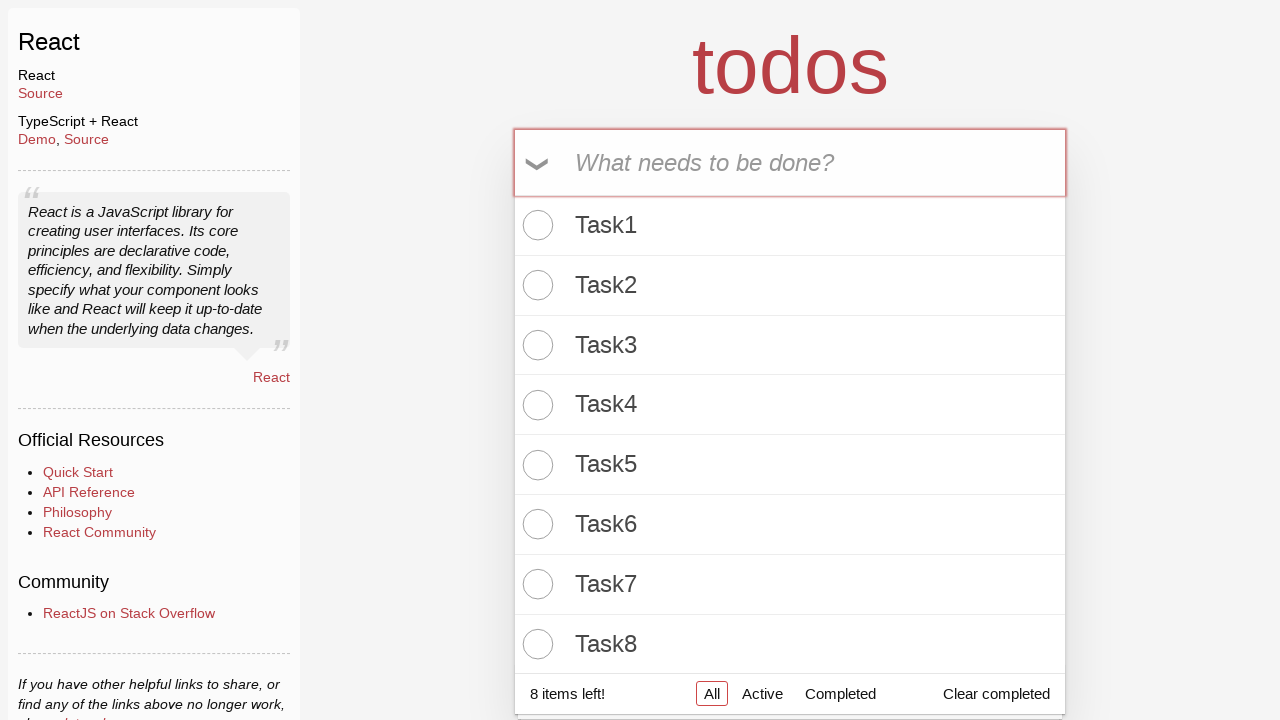

Verified 8 tasks were created
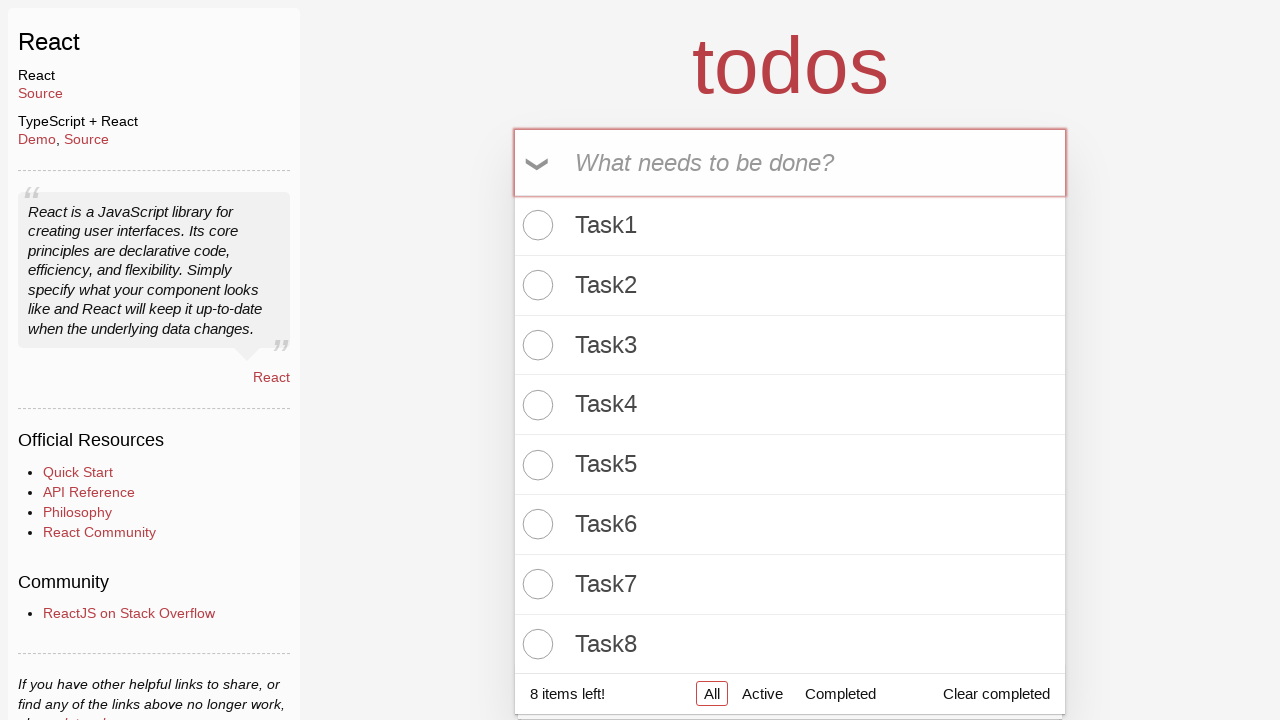

Clicked toggle-all to select all tasks at (539, 163) on .toggle-all
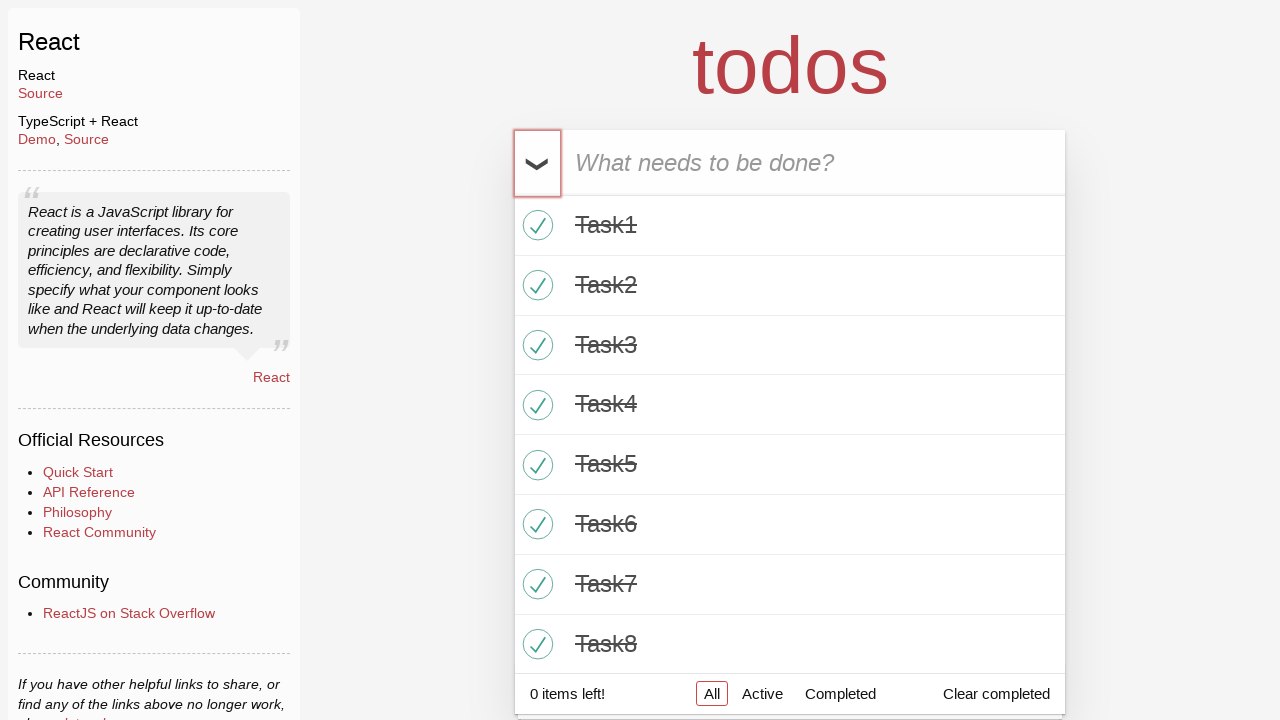

Clicked toggle-all to unselect all tasks at (539, 163) on .toggle-all
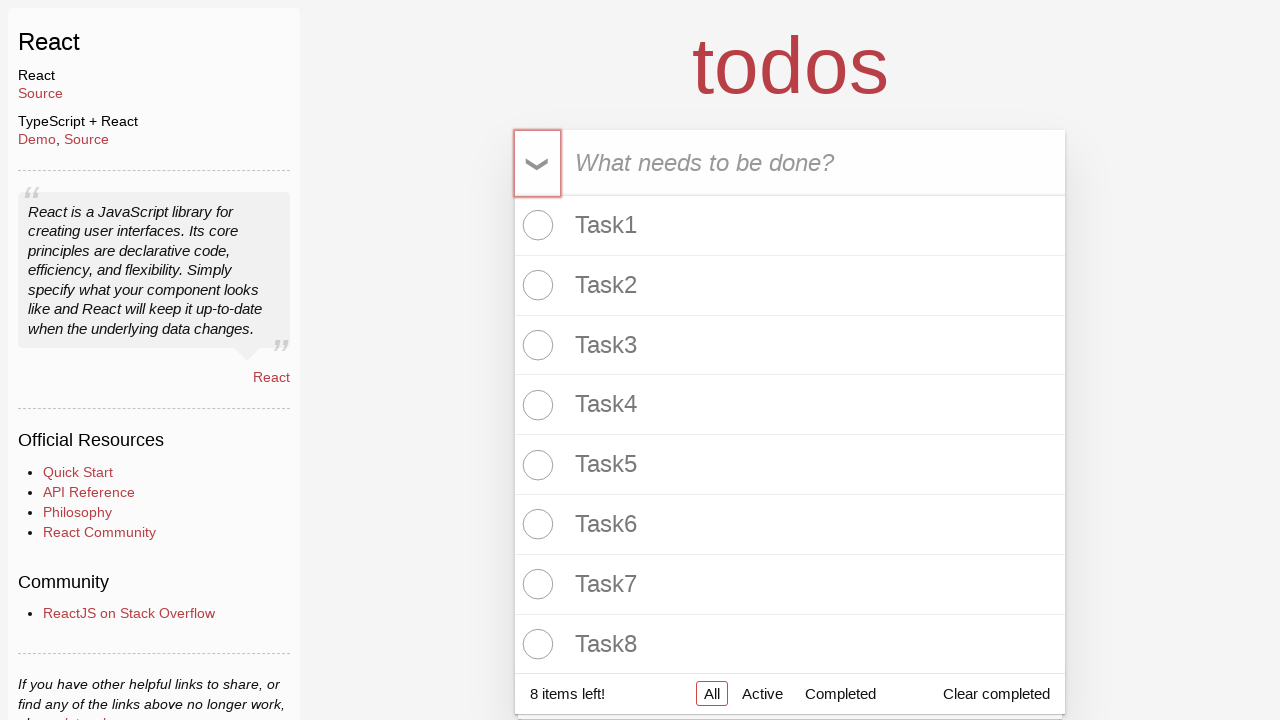

Marked 5th task as completed at (535, 405) on (//input[@type='checkbox'])[5]
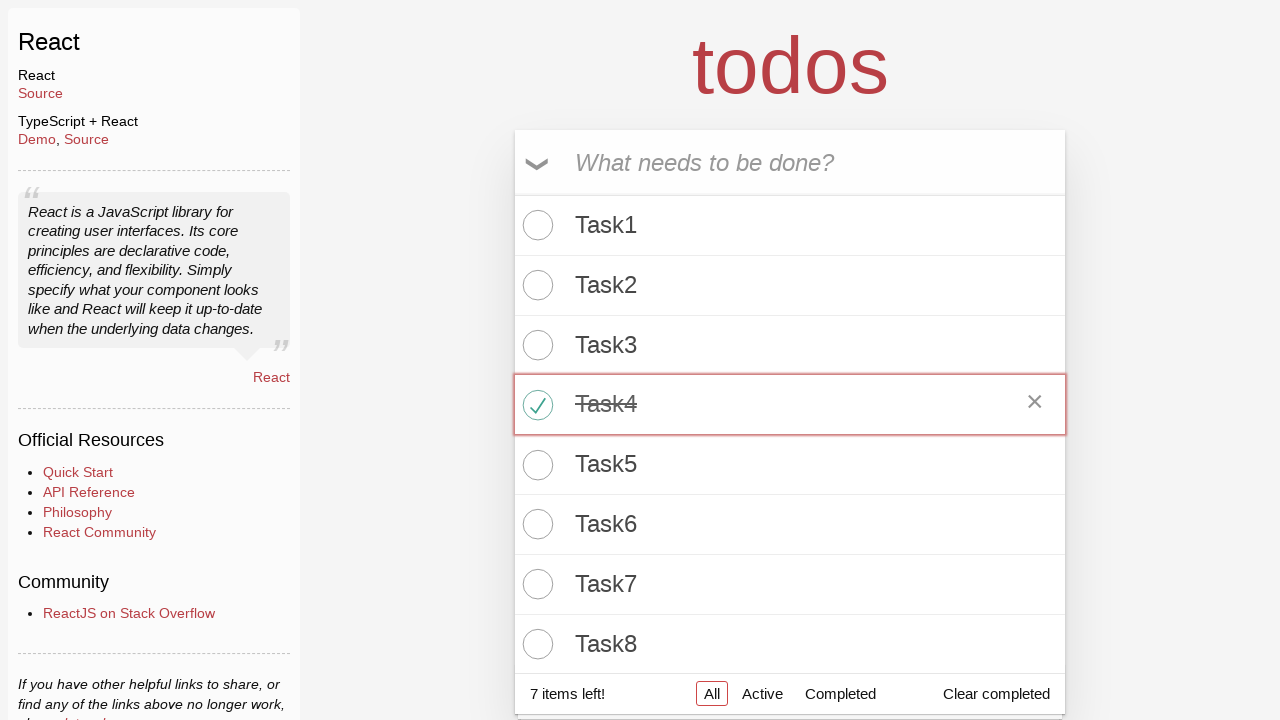

Marked 6th task as completed at (535, 465) on (//input[@type='checkbox'])[6]
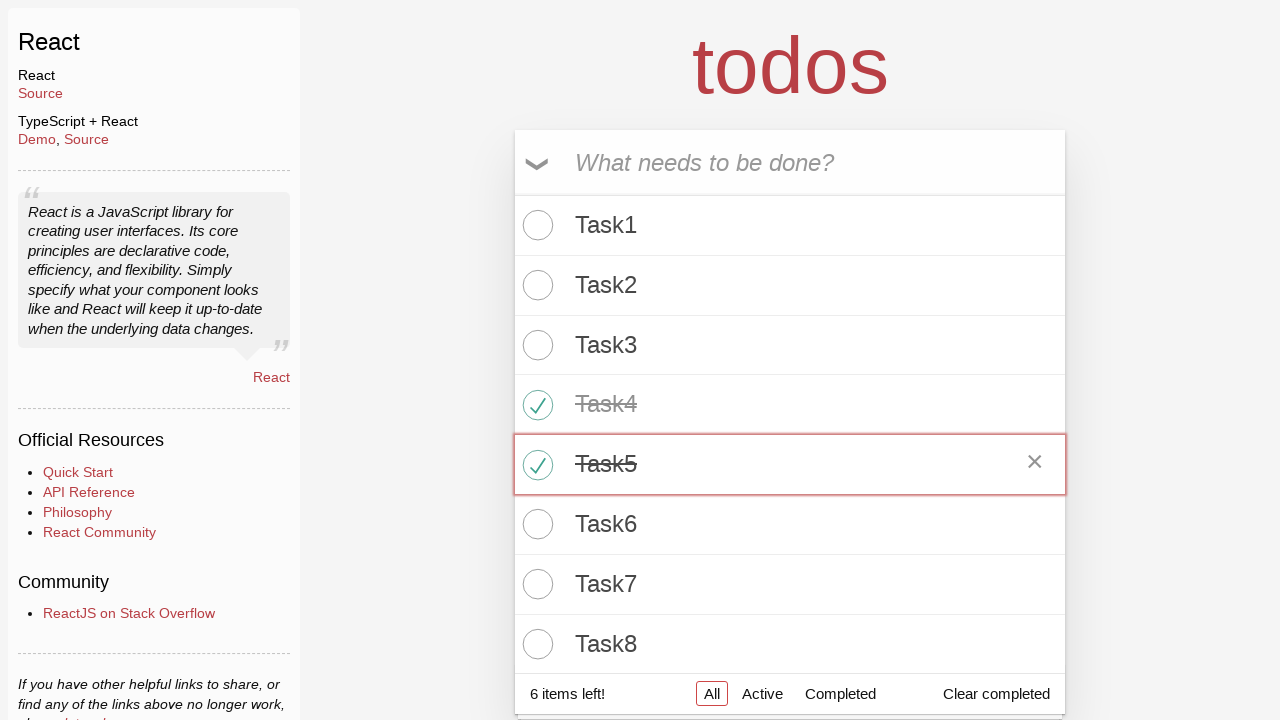

Clicked 'Completed' filter to show completed tasks at (840, 694) on text=Completed
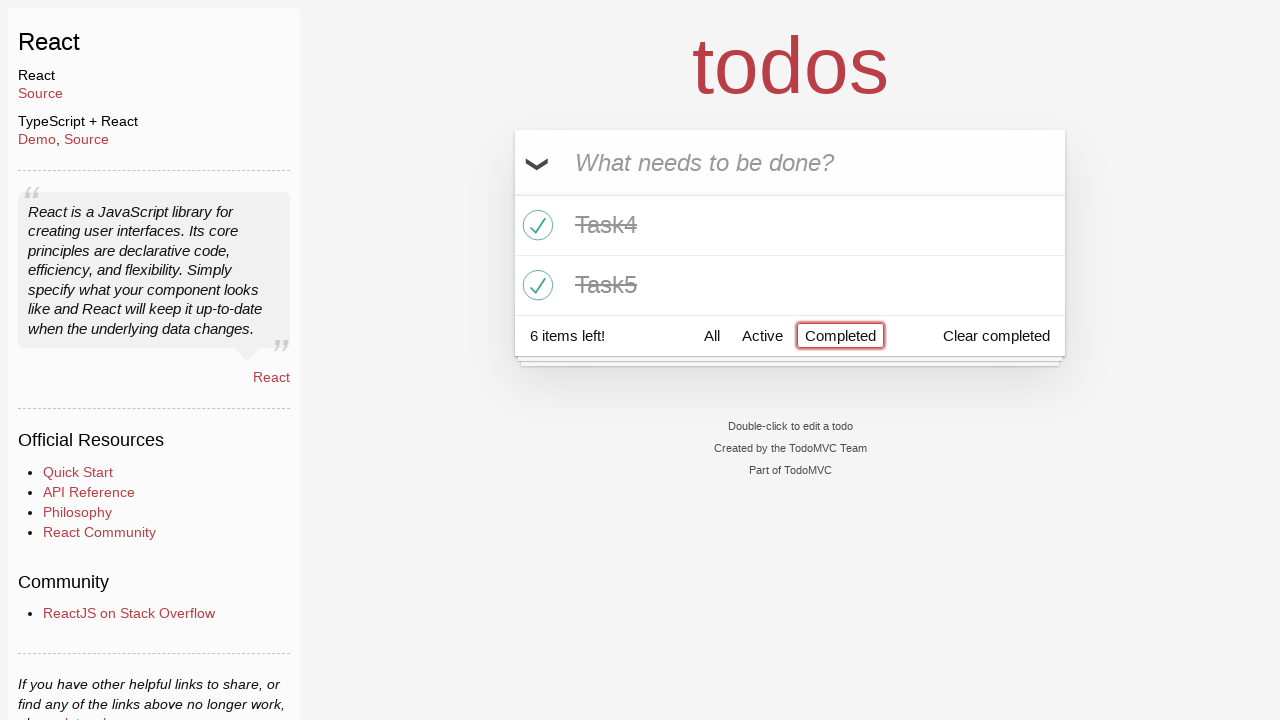

Verified completed tasks view shows 2 tasks
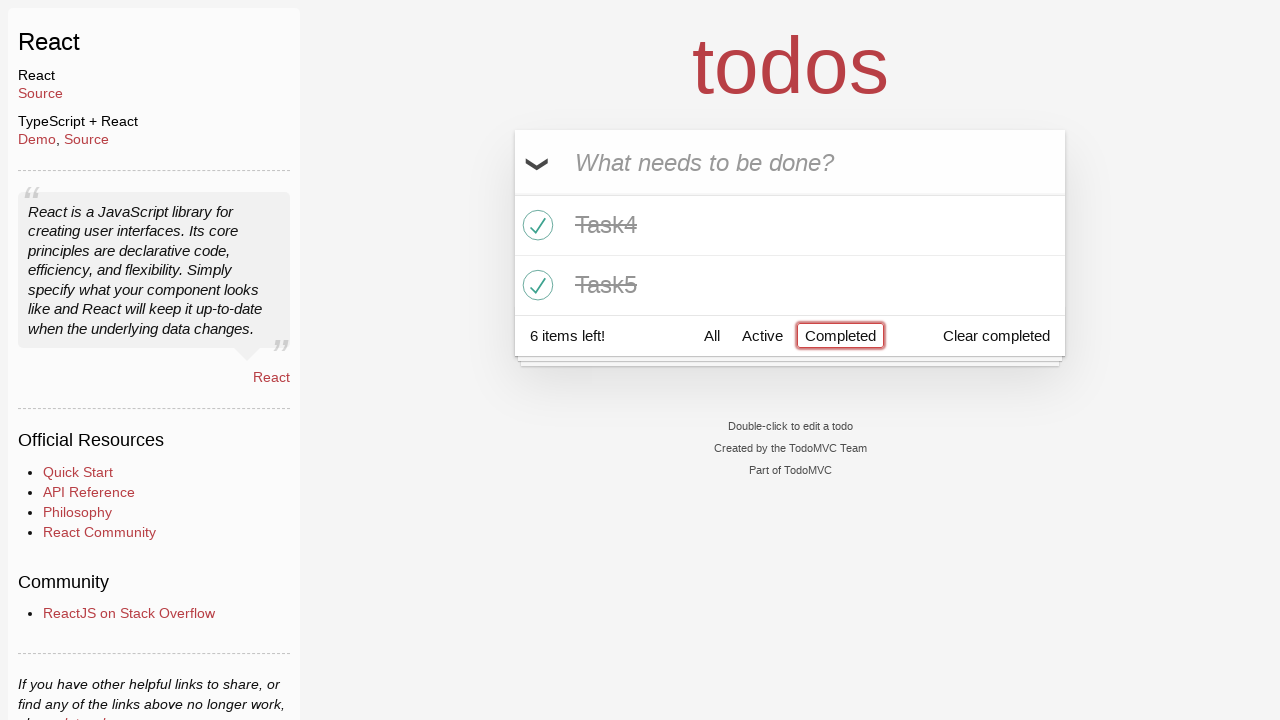

Clicked 'All' filter to show all tasks at (712, 335) on a[href='#/']
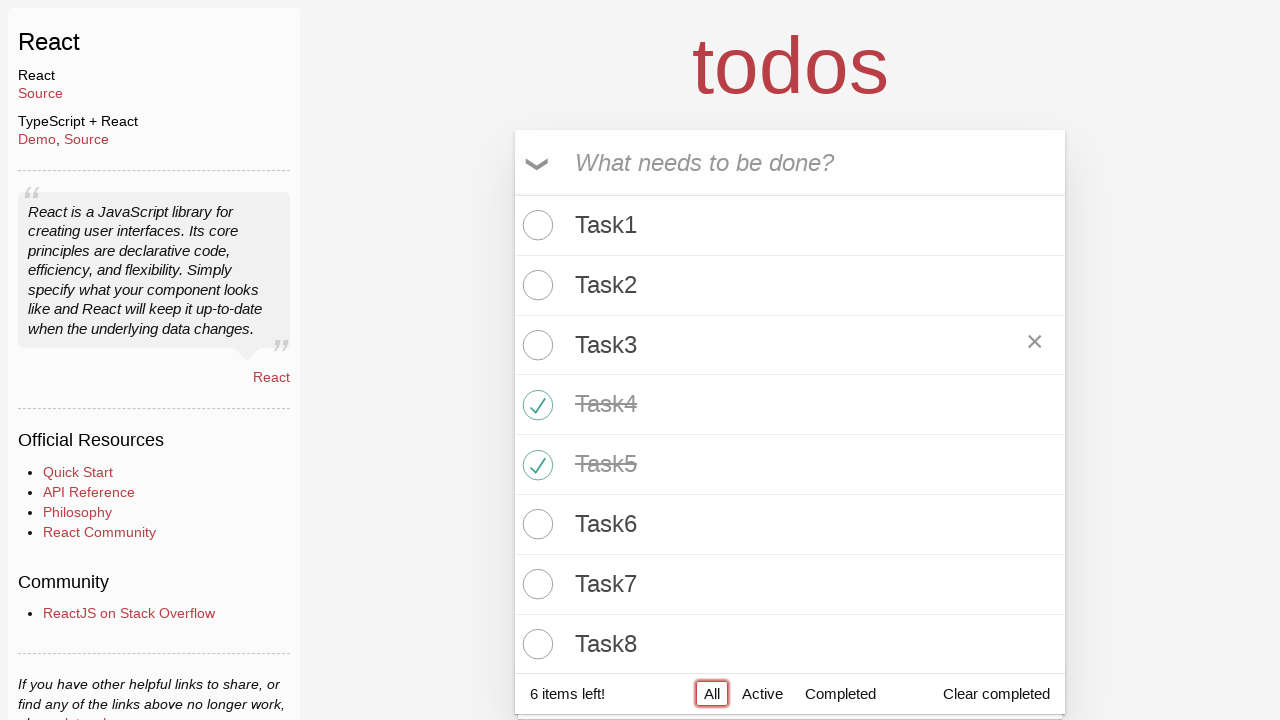

Clicked 'Active' filter to show active tasks at (762, 694) on text=Active
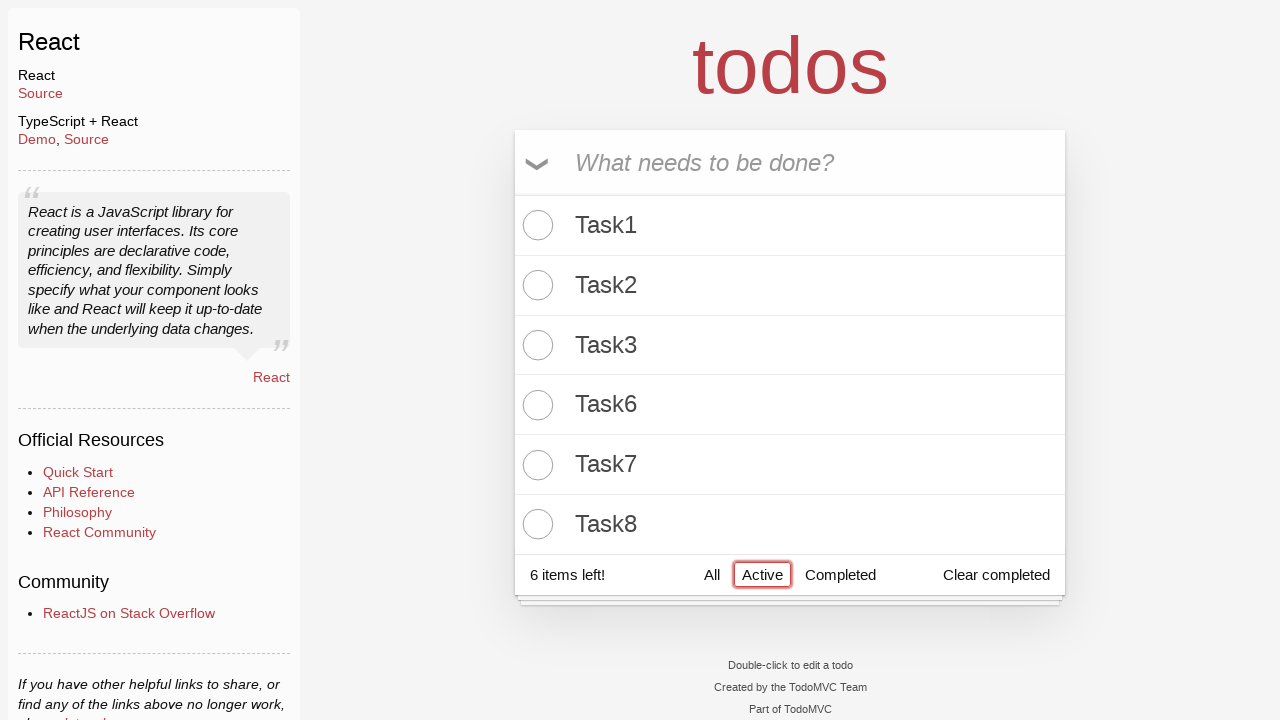

Counted 6 active tasks
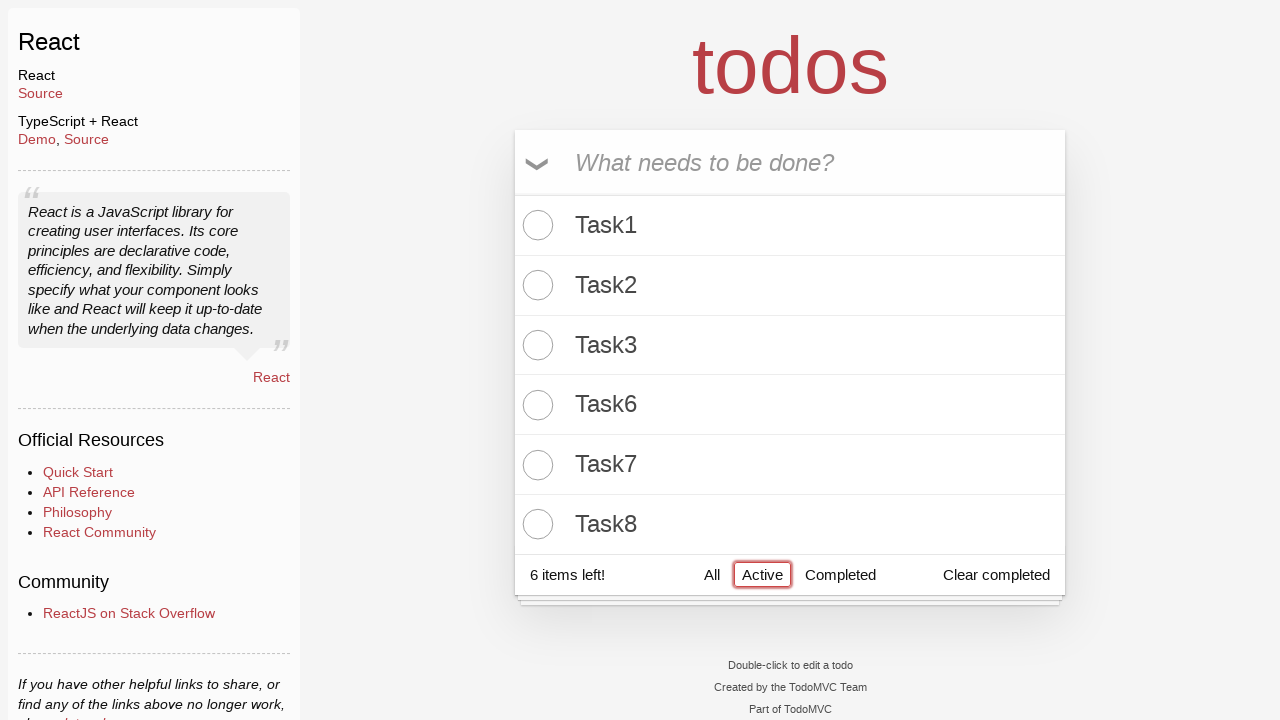

Verified items left count matches active tasks (6)
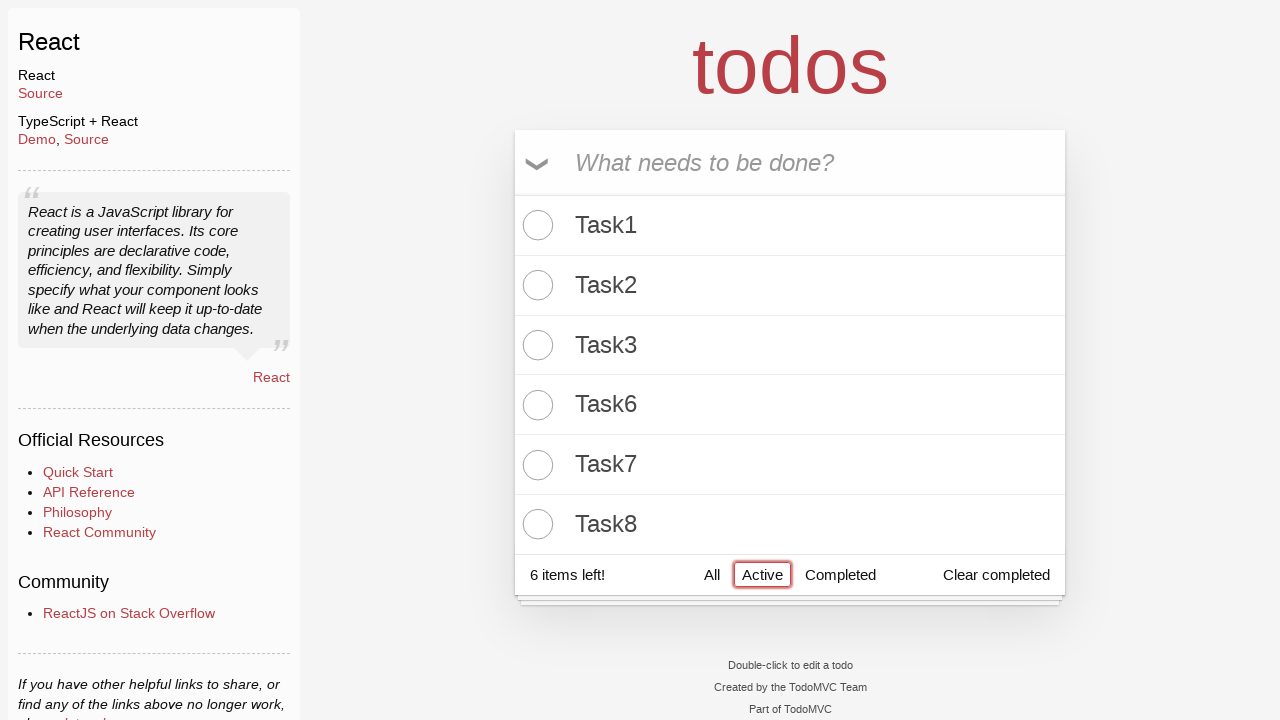

Clicked 'Clear completed' button at (996, 574) on .clear-completed
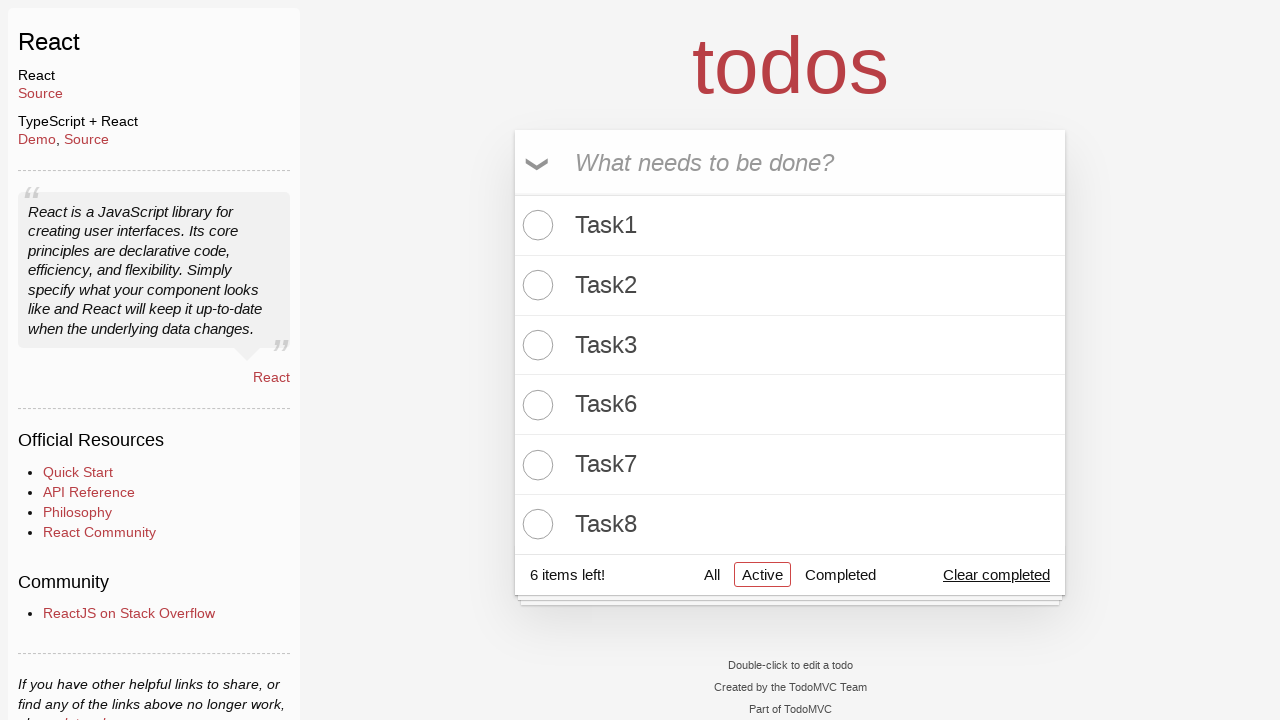

Clicked 'Completed' filter to verify tasks were cleared at (840, 574) on text=Completed
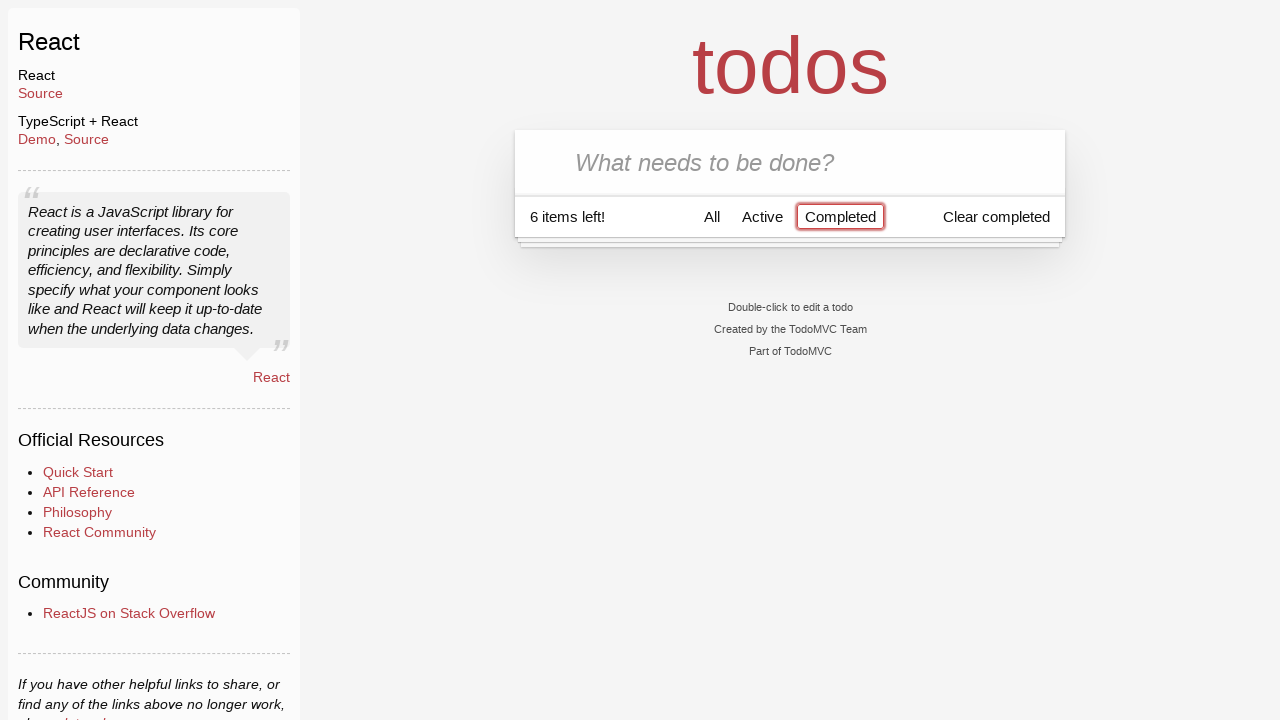

Verified all completed tasks were cleared
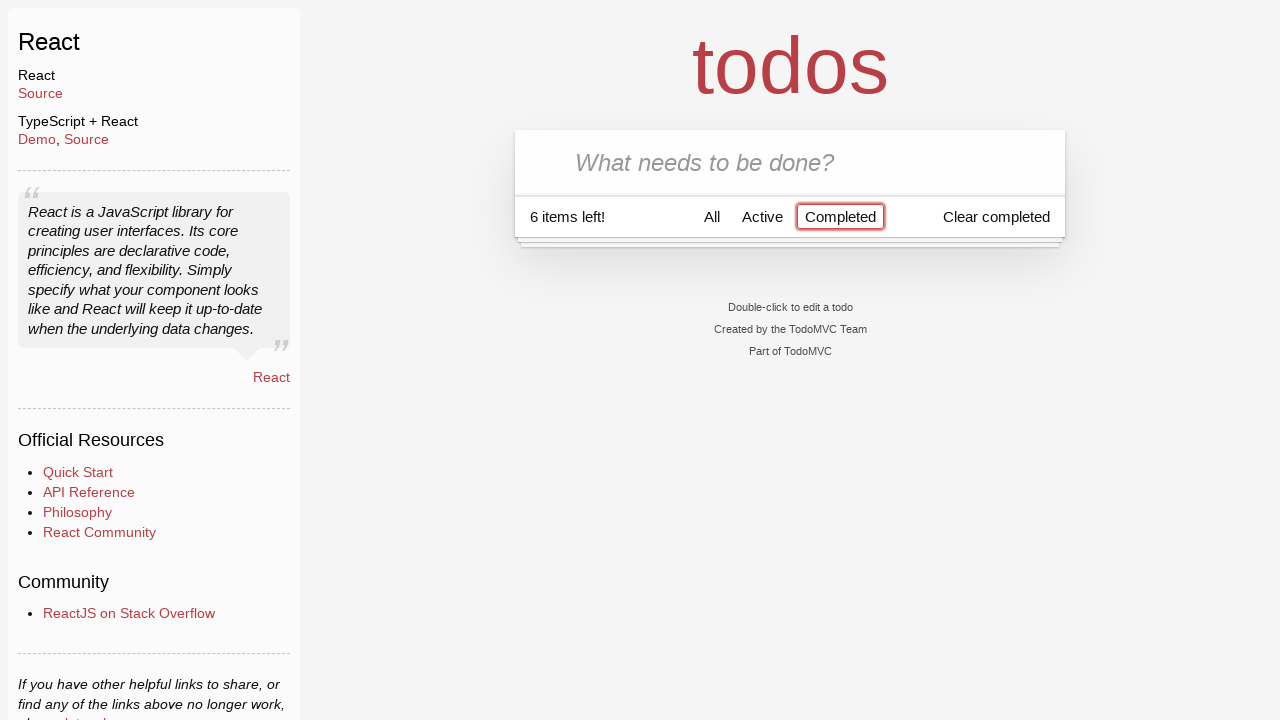

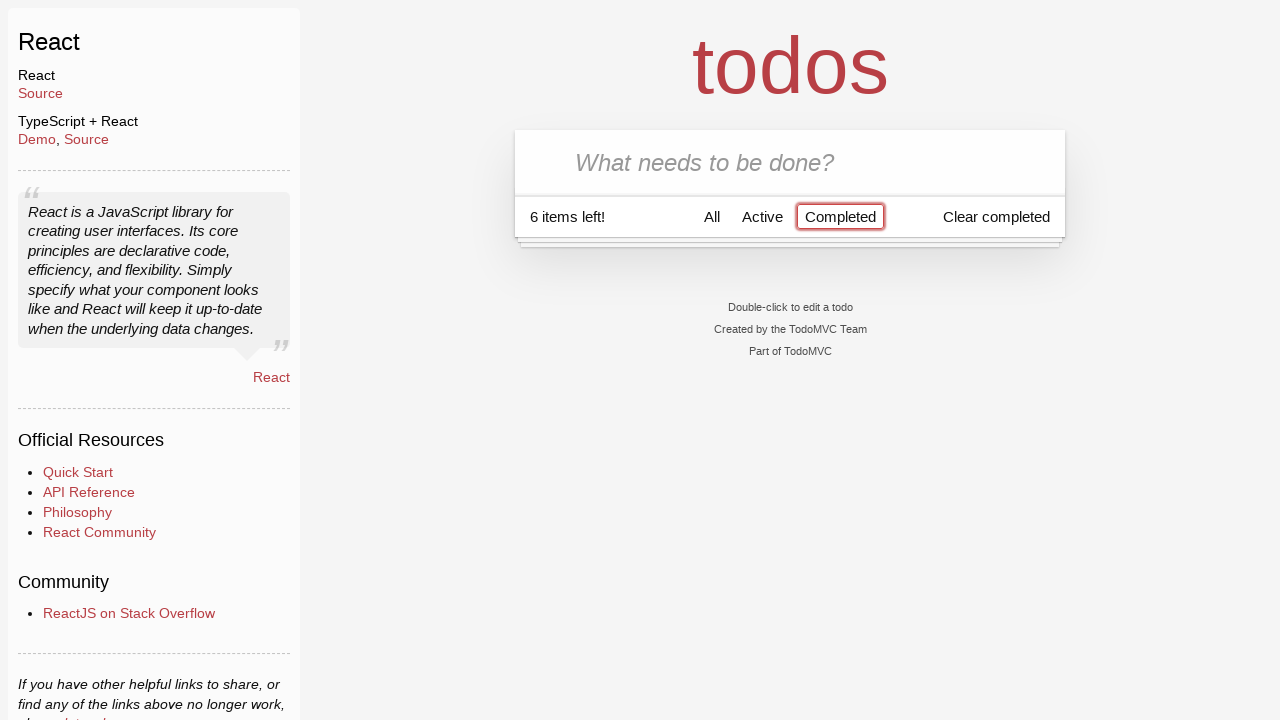